Tests radio button selection functionality by clicking through three different radio button options using different selector strategies (id, CSS selector, and XPath)

Starting URL: https://formy-project.herokuapp.com/radiobutton

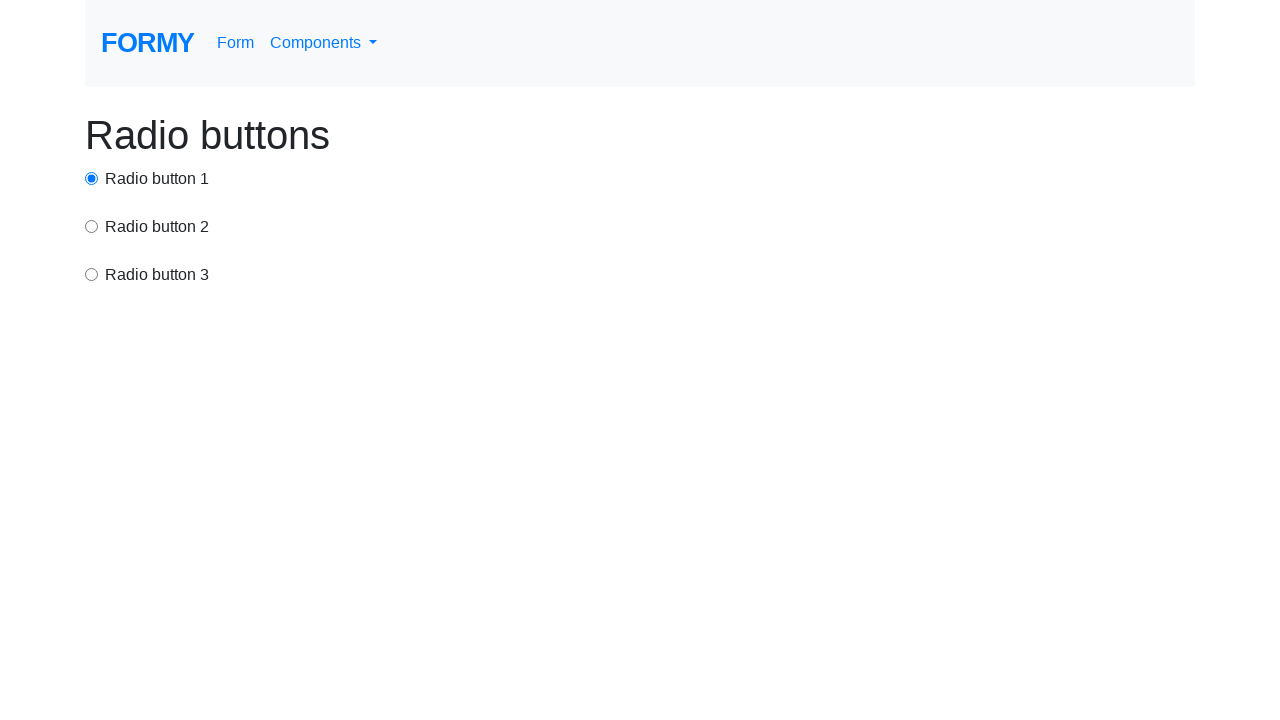

Clicked first radio button using id selector at (92, 178) on #radio-button-1
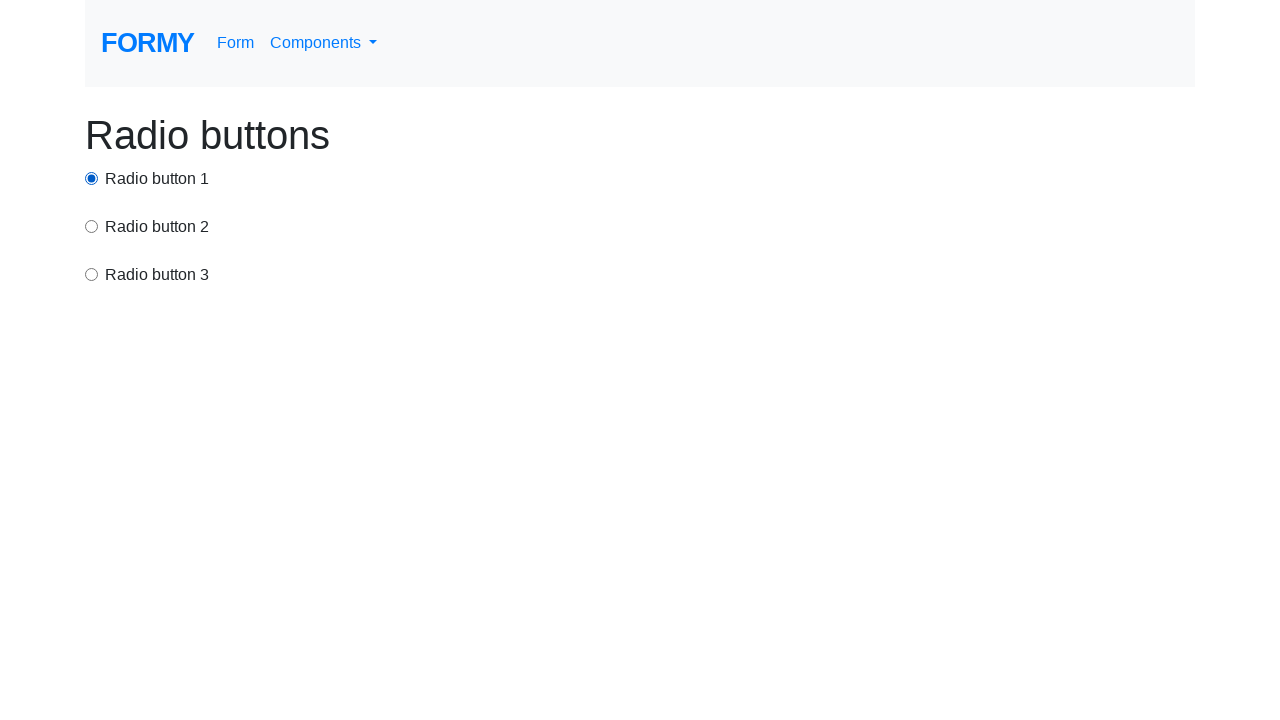

Clicked second radio button using CSS selector at (92, 226) on input[value='option2']
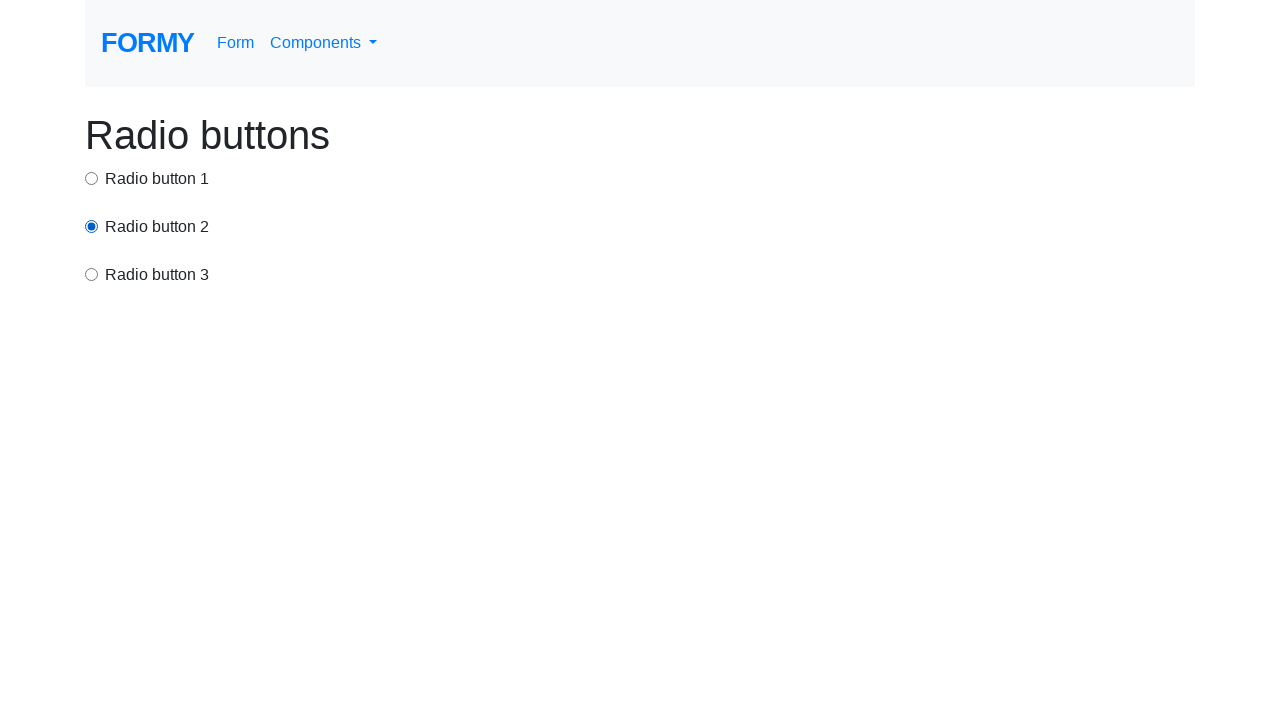

Clicked third radio button using XPath selector at (92, 274) on xpath=/html/body/div/div[3]/input
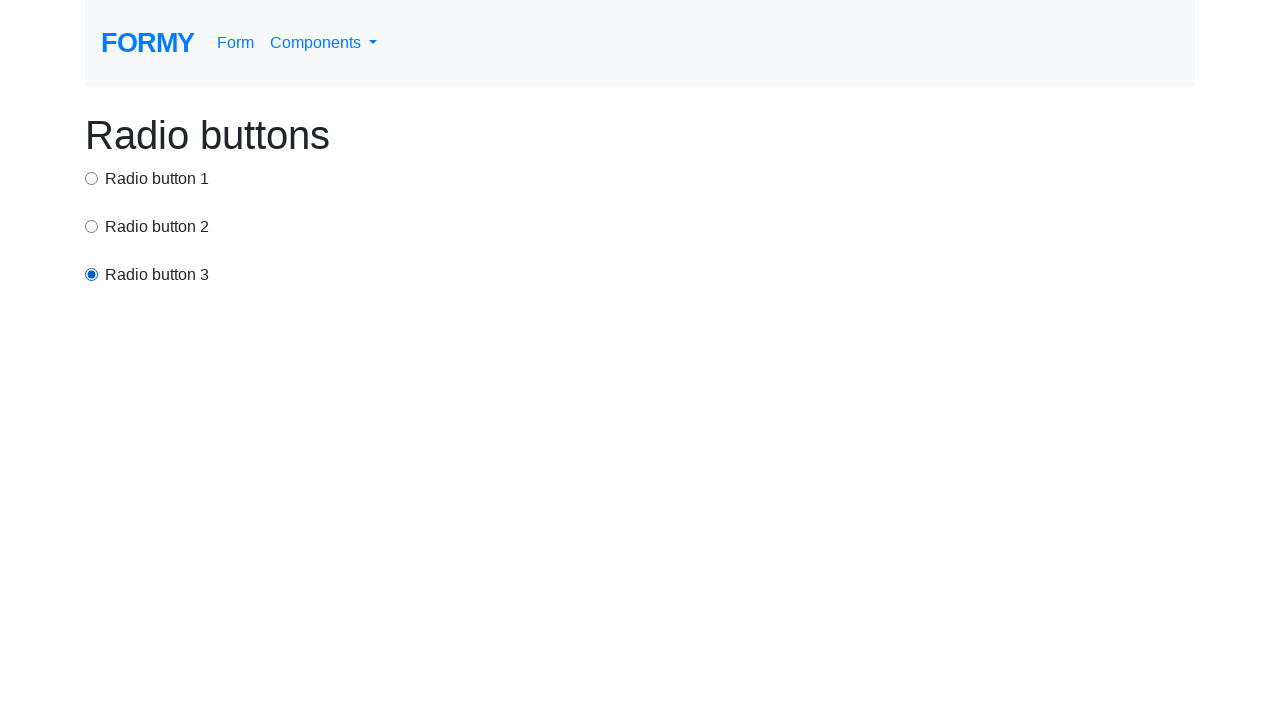

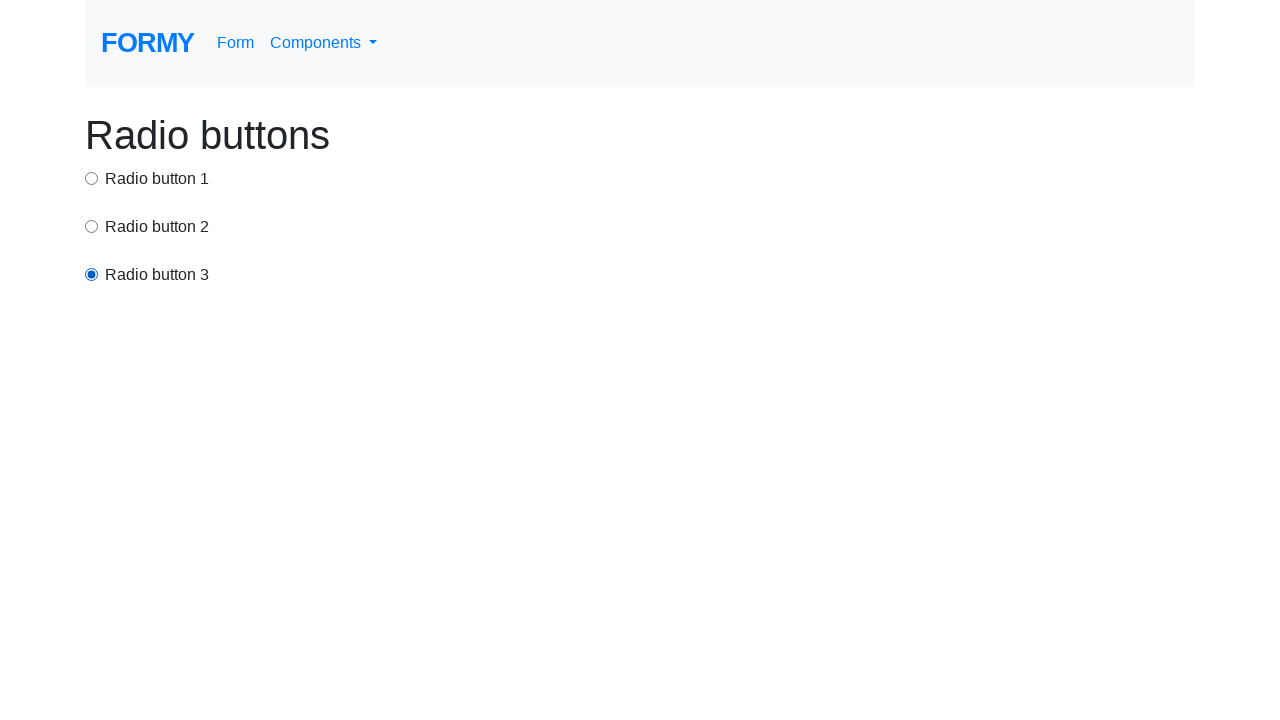